Tests the "Get started" link on the Playwright documentation site by clicking it and verifying the Installation heading appears

Starting URL: https://playwright.dev/

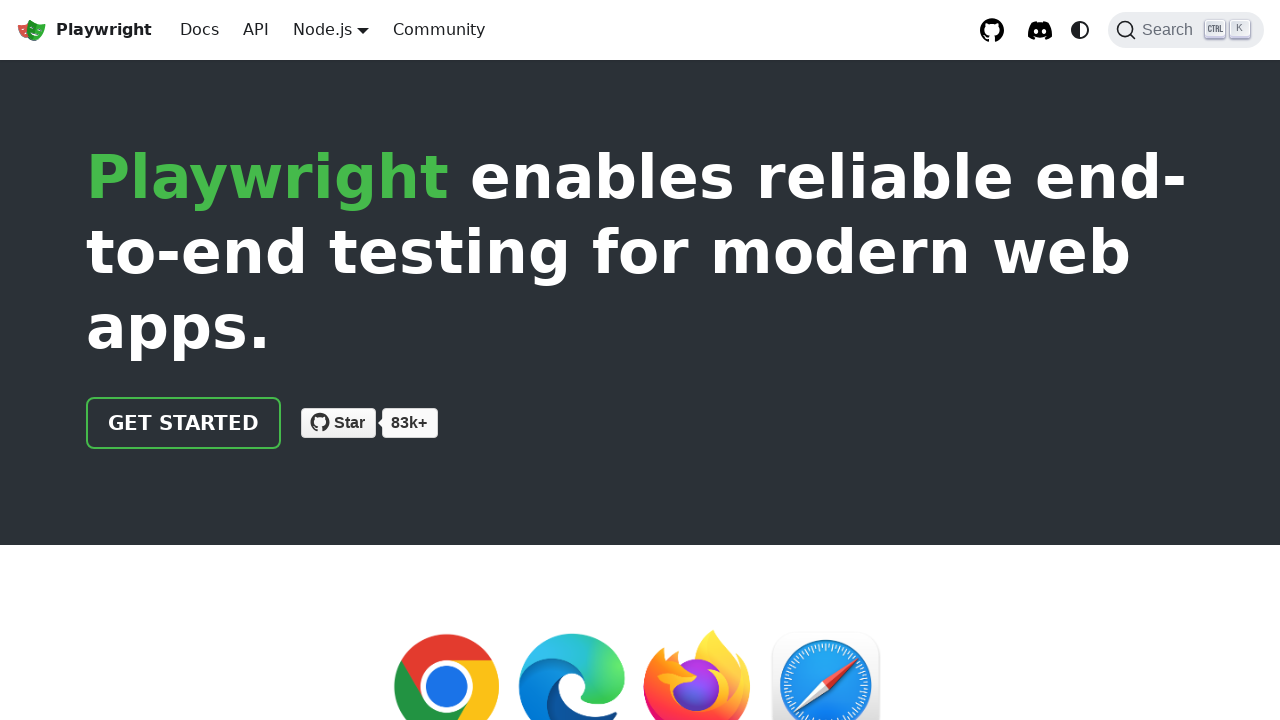

Clicked the 'Get started' link on Playwright documentation site at (184, 423) on internal:role=link[name="Get started"i]
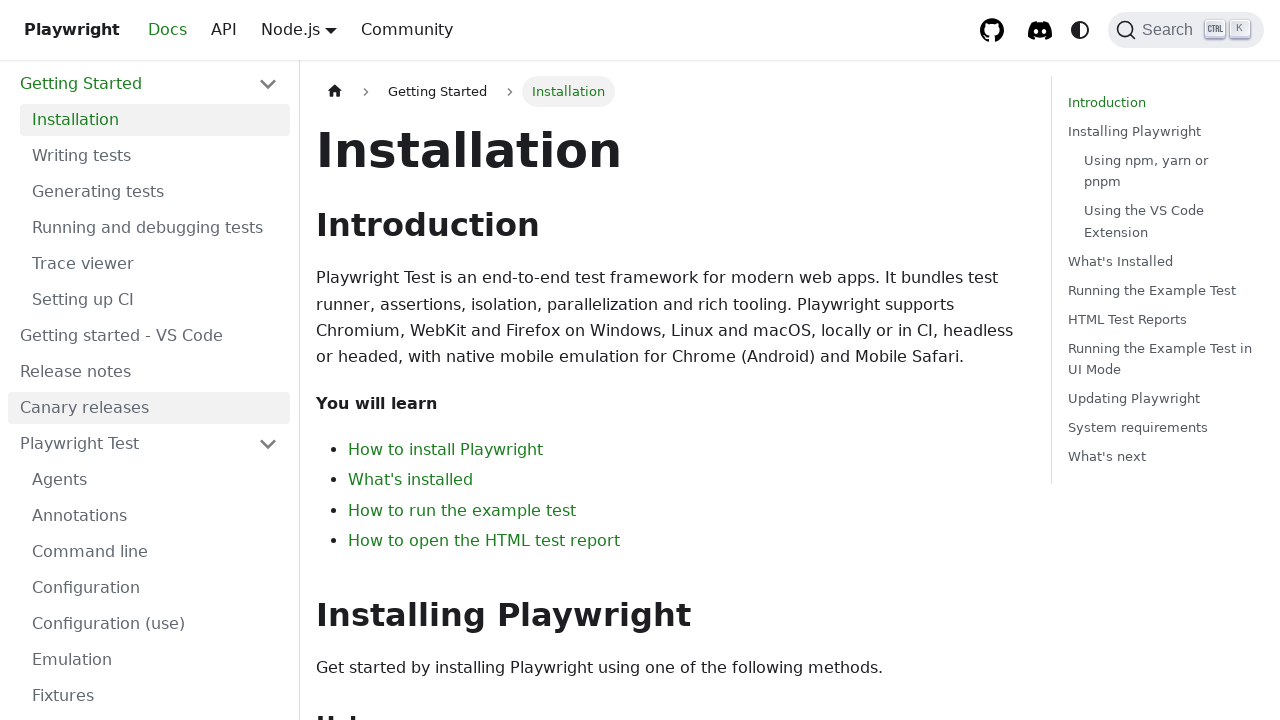

Installation heading appeared and is visible
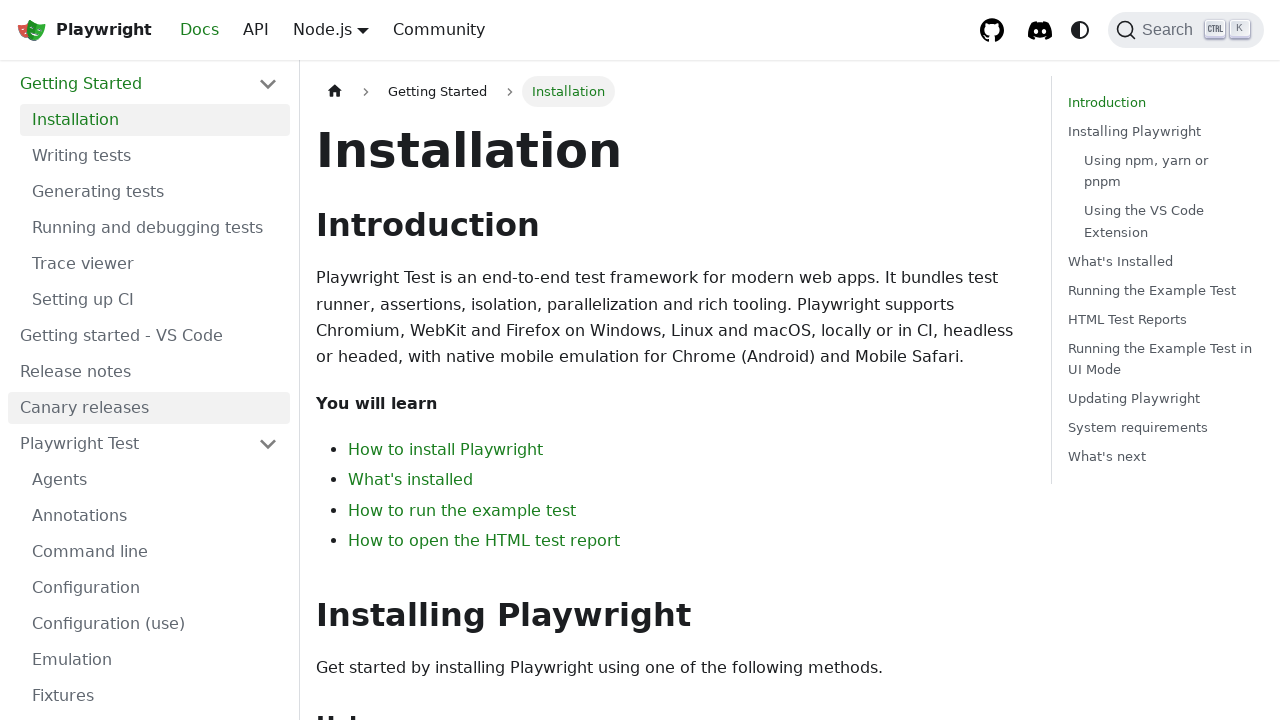

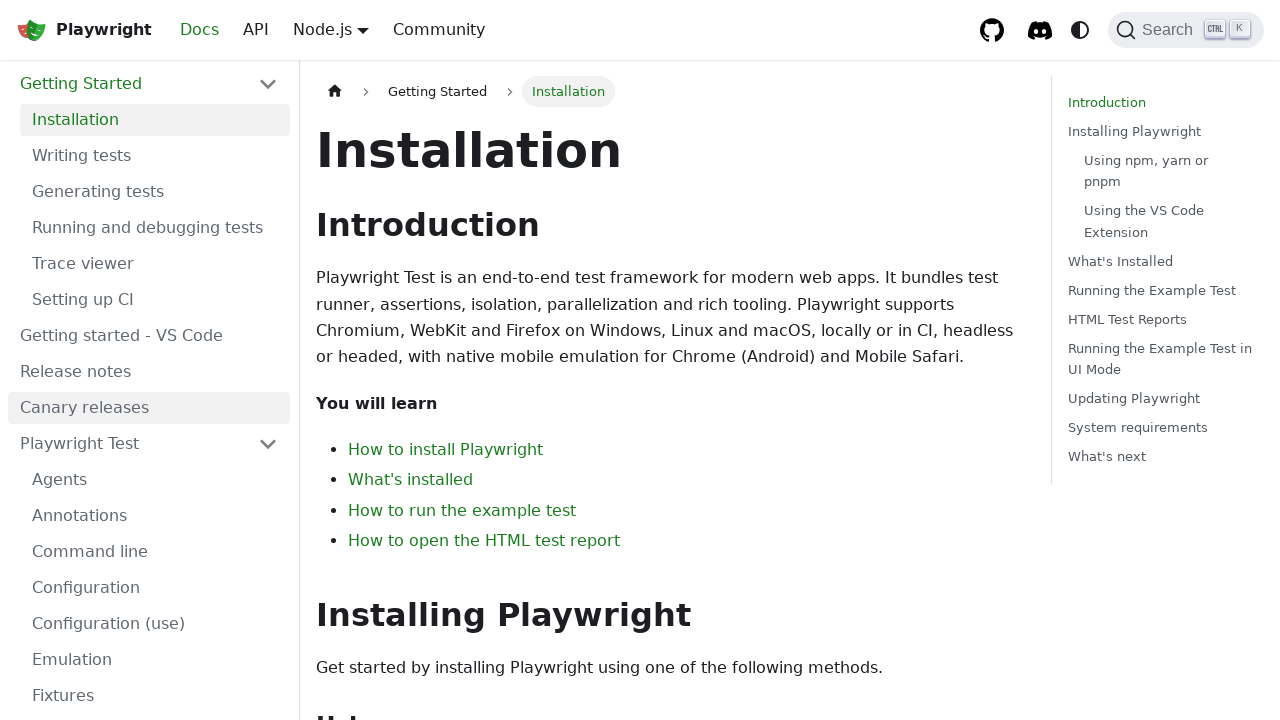